Tests frame switching functionality by navigating between multiple frames and filling text input fields in each frame. Demonstrates switching to frames, entering text, and returning to default content.

Starting URL: https://ui.vision/demo/webtest/frames/

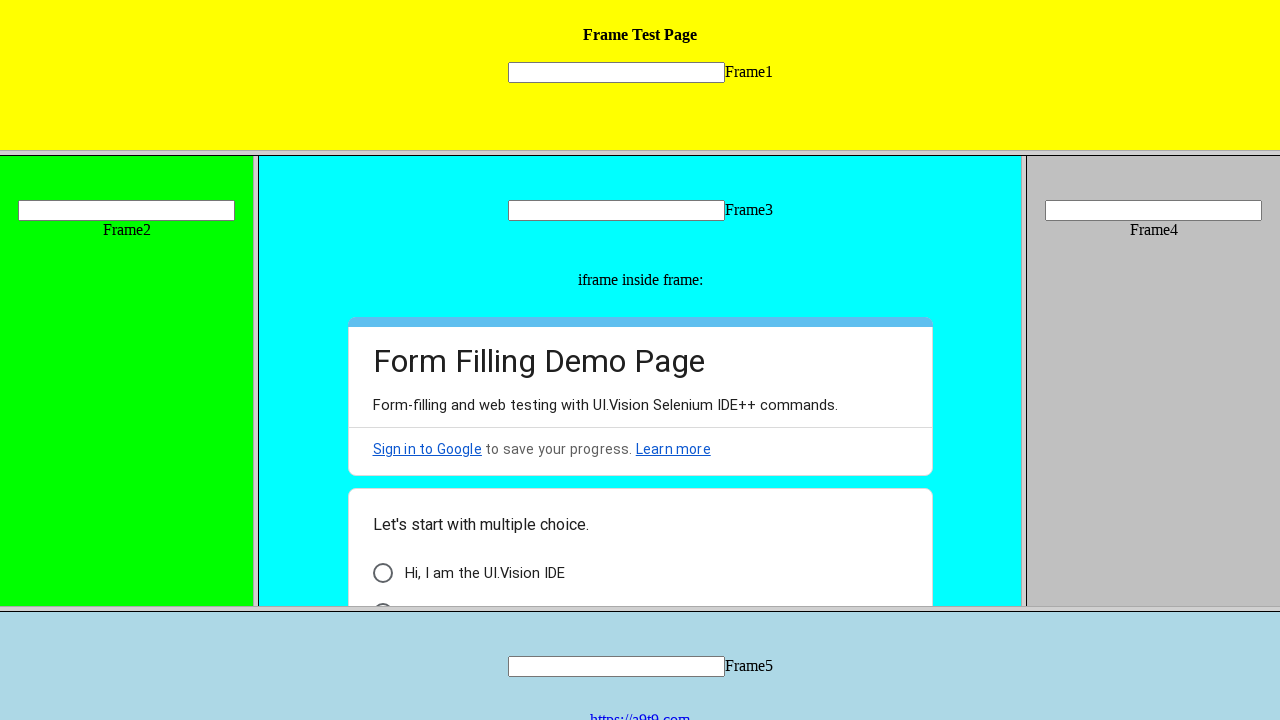

Located frame_1.html
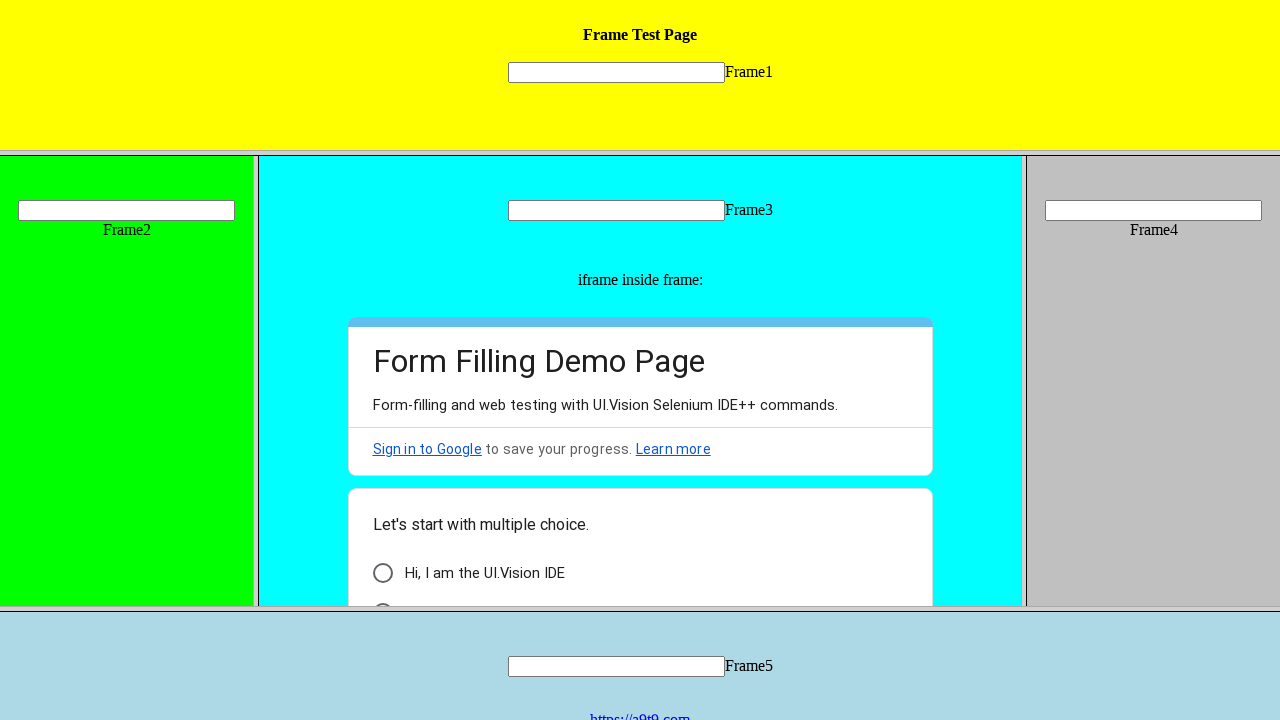

Filled input field in frame 1 with 'logesh frame 1' on frame[src='frame_1.html'] >> internal:control=enter-frame >> input[name='mytext1
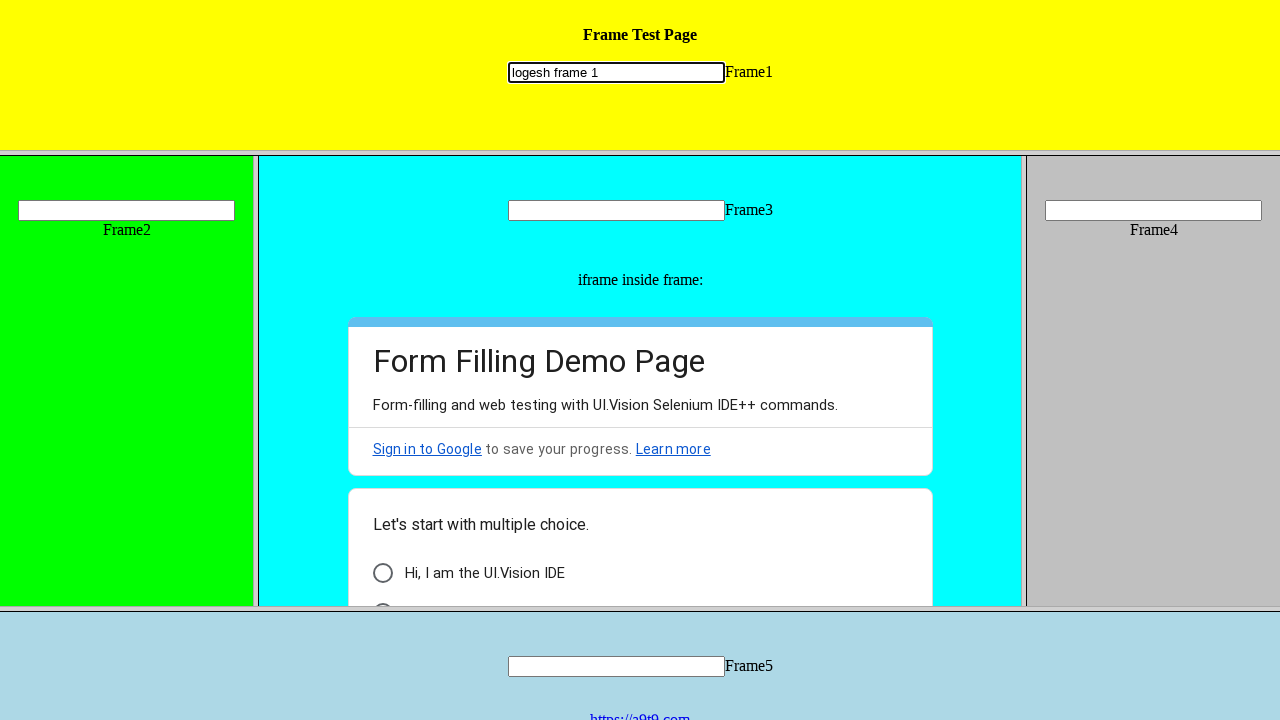

Located frame_2.html
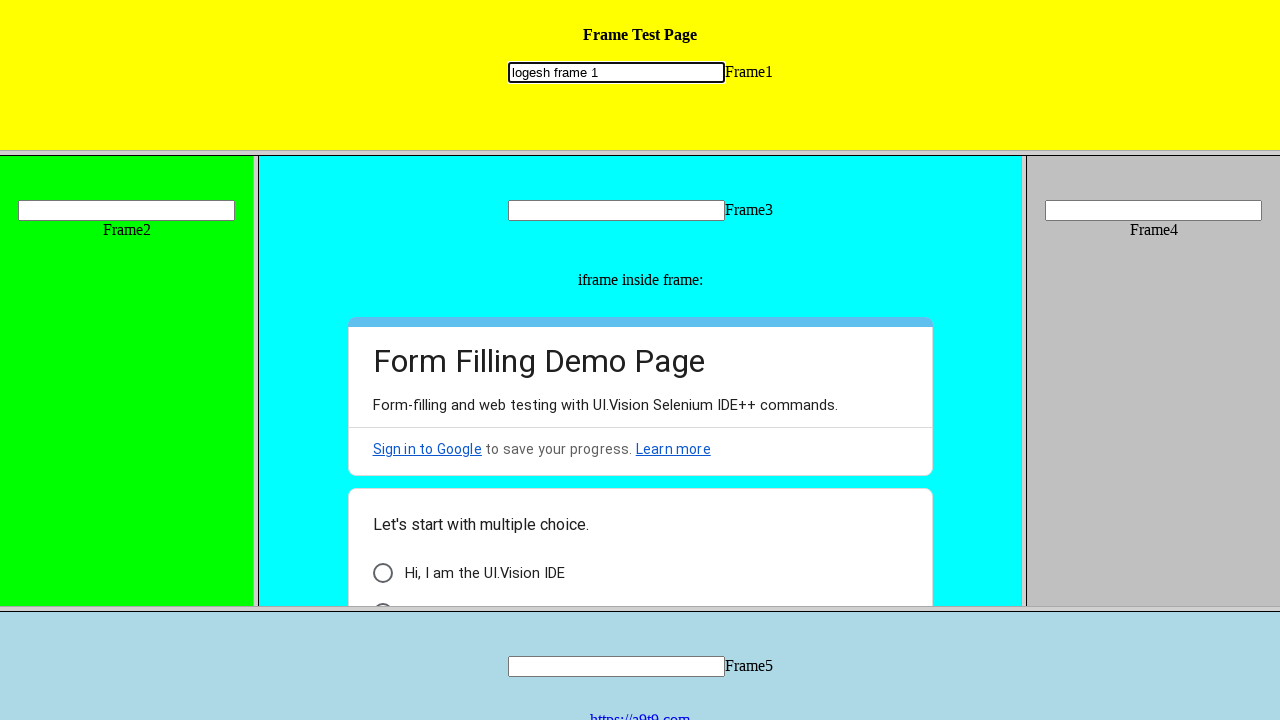

Filled input field in frame 2 with 'Logesh frame2' on frame[src='frame_2.html'] >> internal:control=enter-frame >> input[name='mytext2
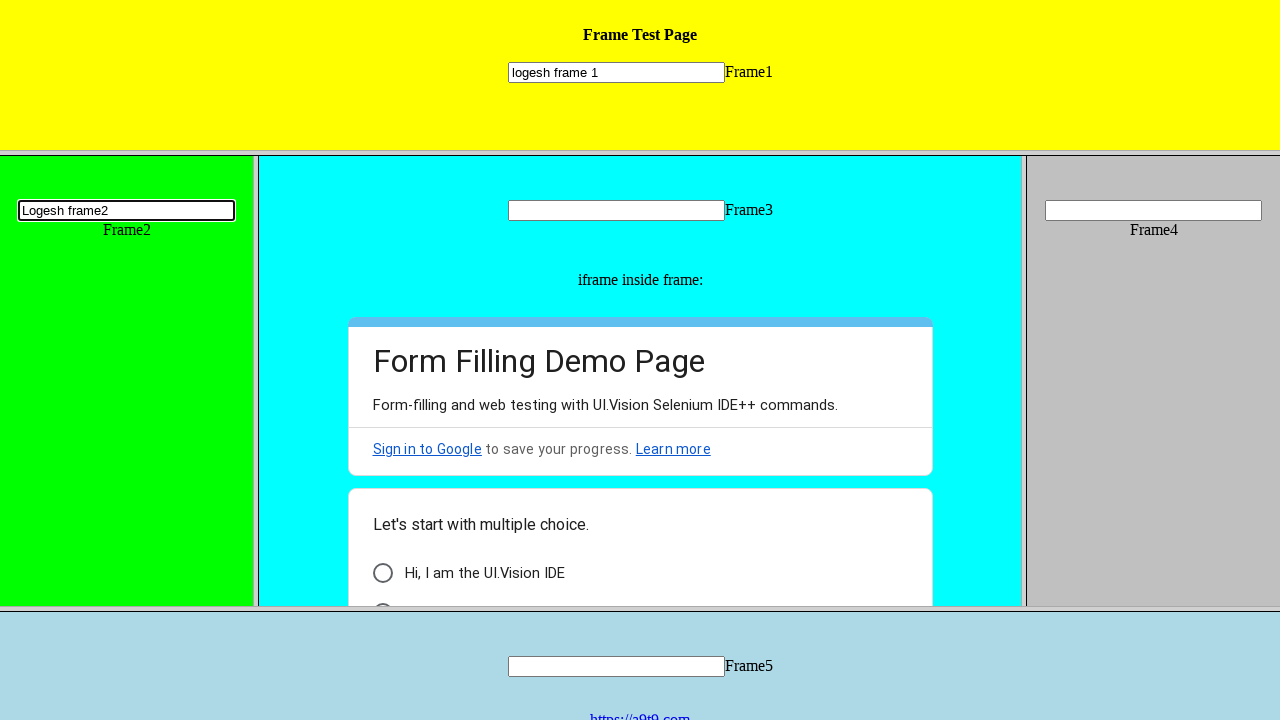

Located frame_3.html
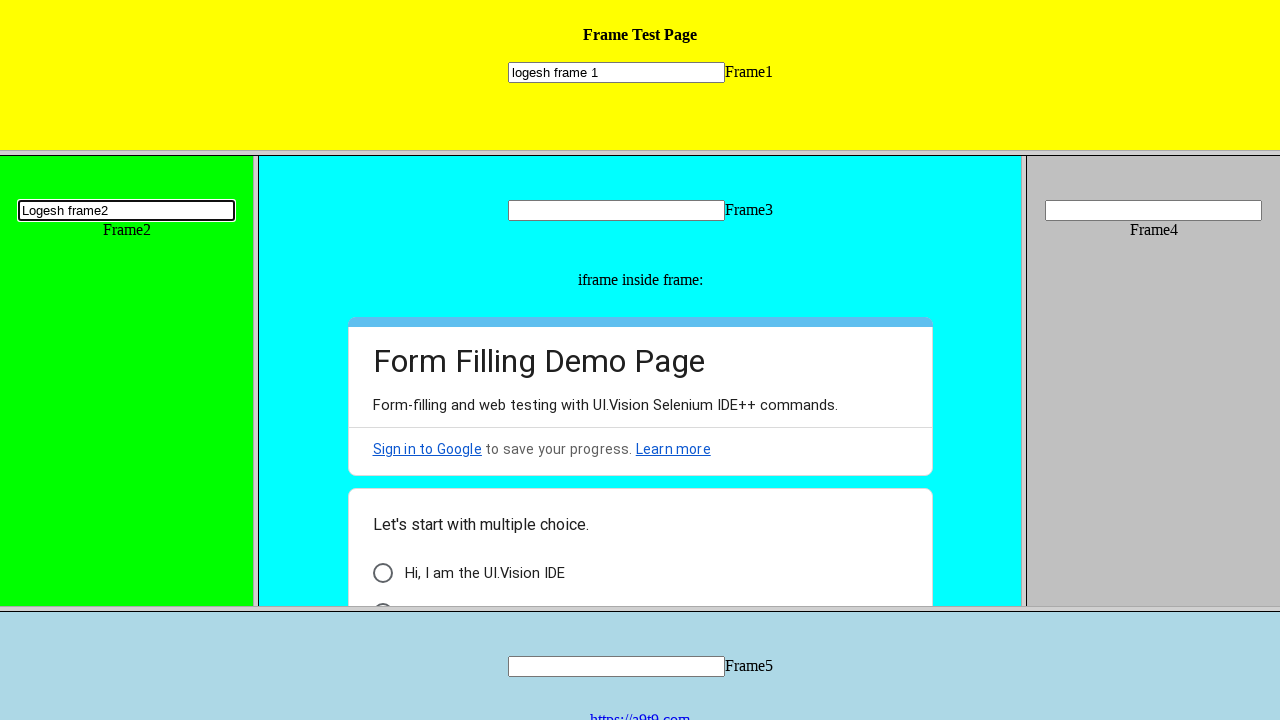

Filled input field in frame 3 with 'jaii' on frame[src='frame_3.html'] >> internal:control=enter-frame >> input[name='mytext3
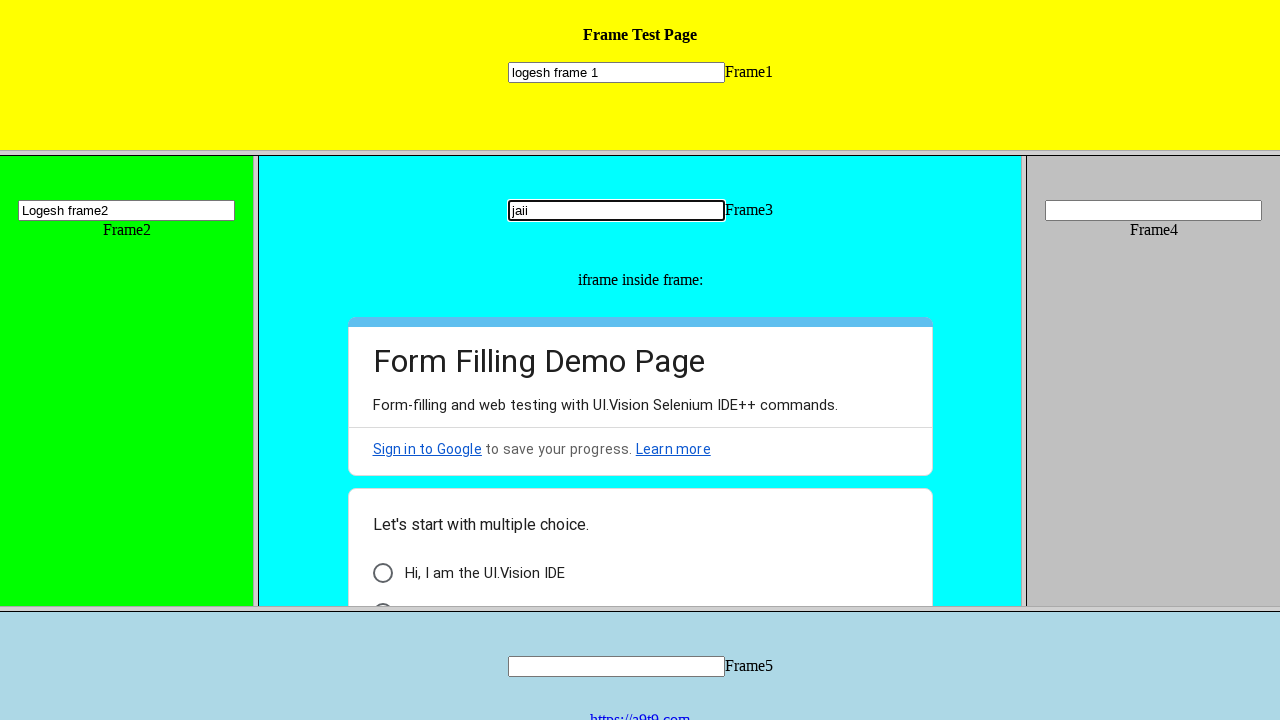

Located frame_4.html
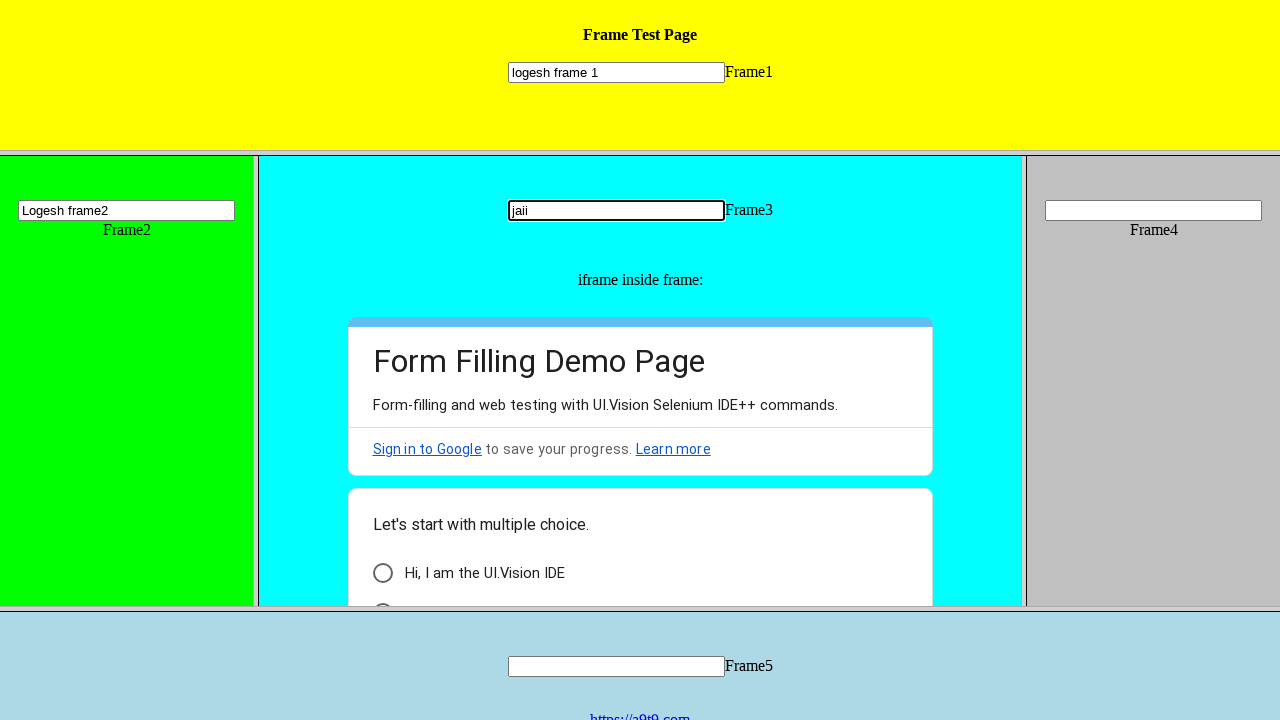

Filled input field in frame 4 with 'jaysri' on frame[src='frame_4.html'] >> internal:control=enter-frame >> input[name='mytext4
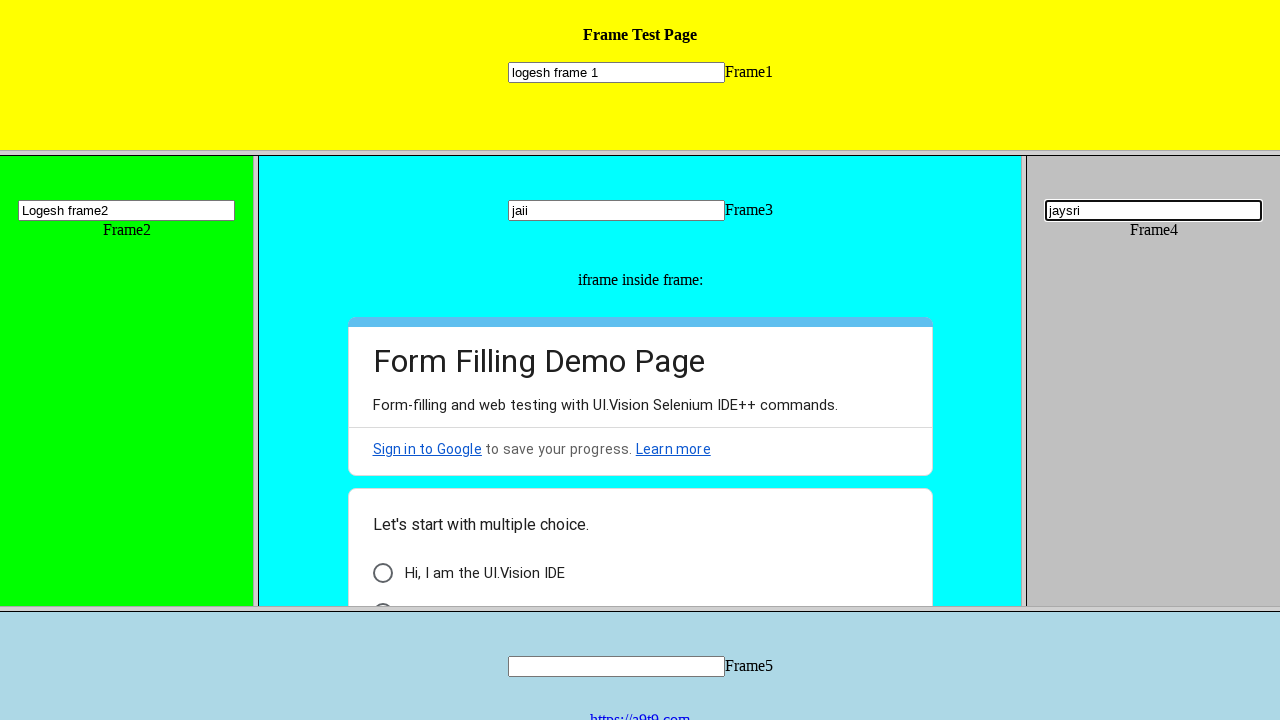

Located frame_5.html
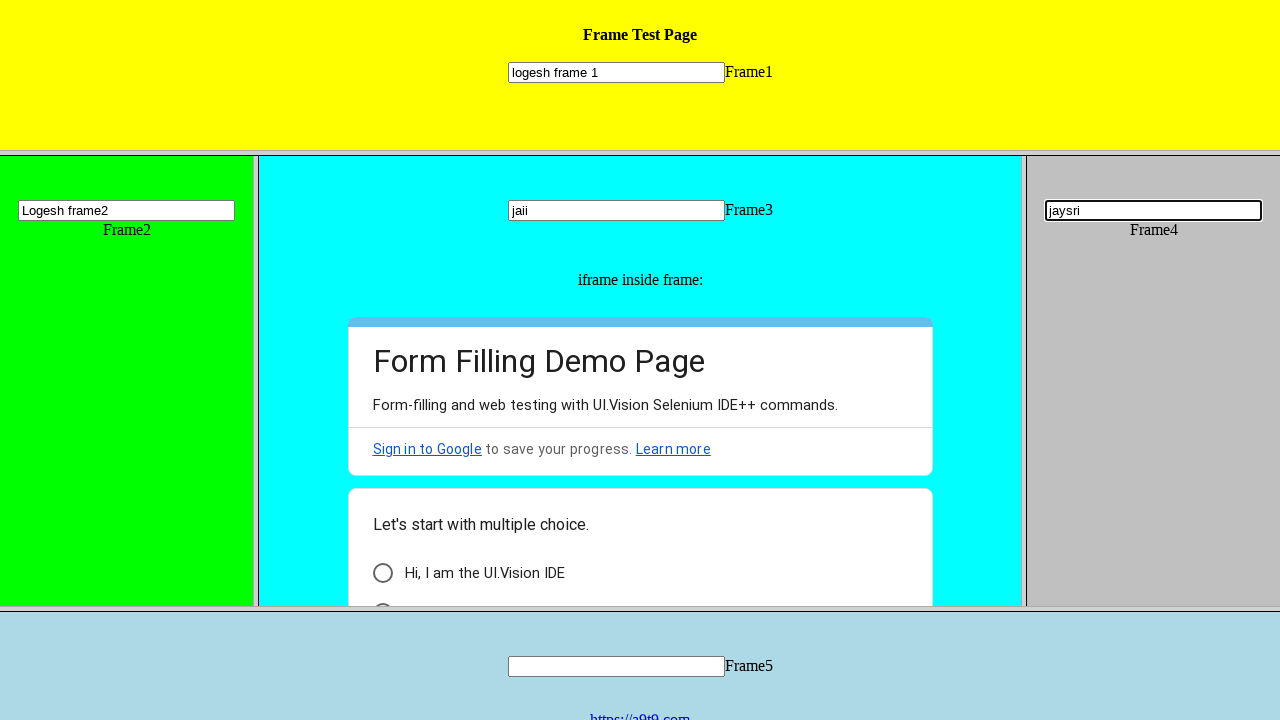

Filled input field in frame 5 with 'jai' on frame[src='frame_5.html'] >> internal:control=enter-frame >> input[name='mytext5
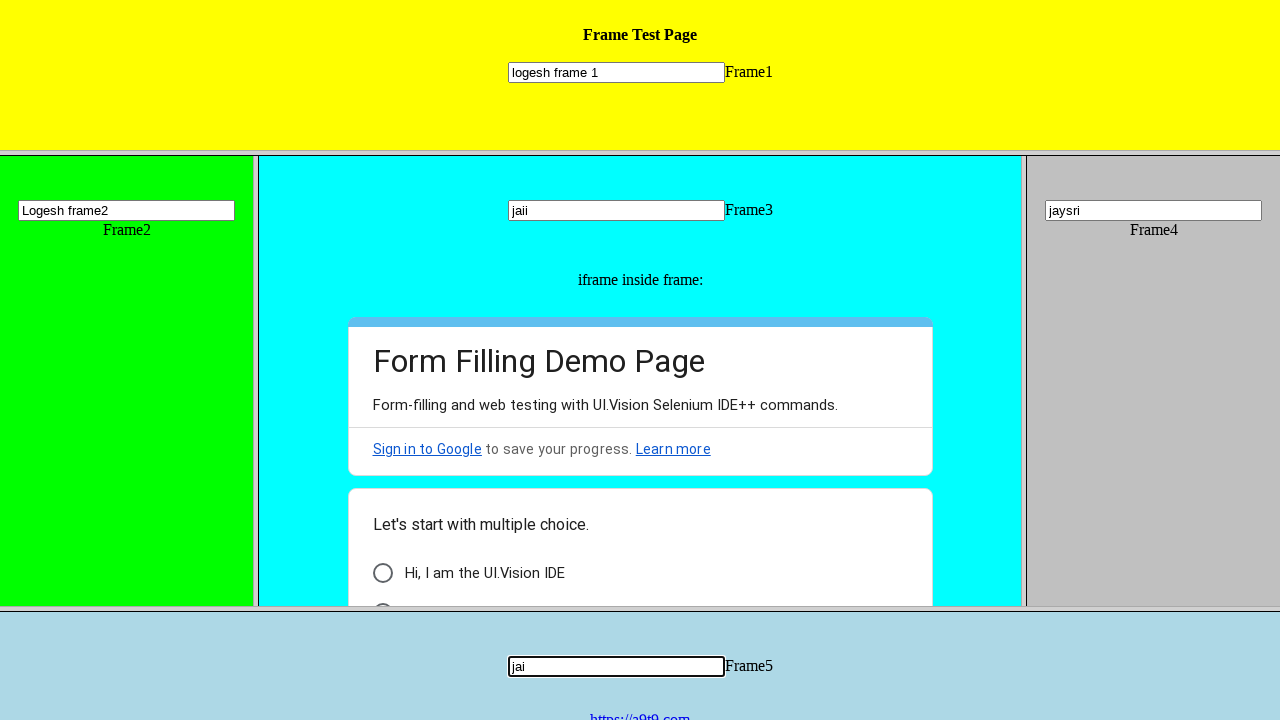

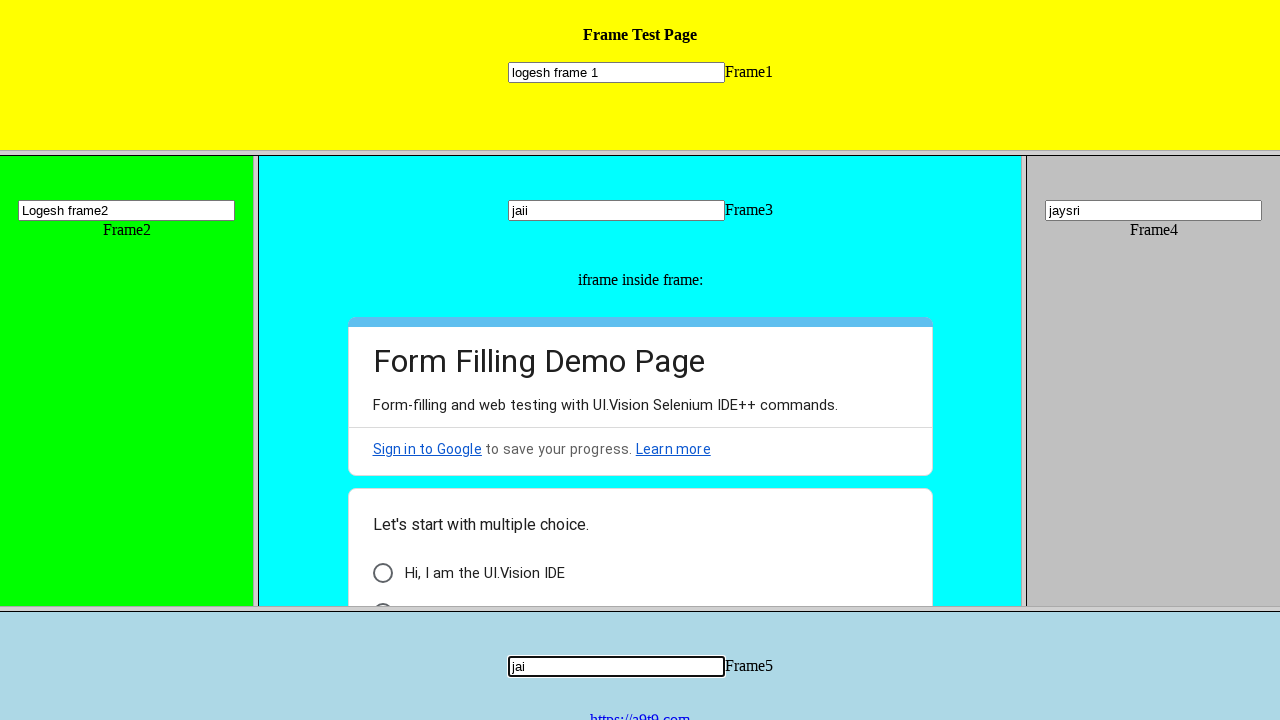